Tests jQuery UI drag and drop functionality by dragging an element from source to target area

Starting URL: http://jqueryui.com/droppable/

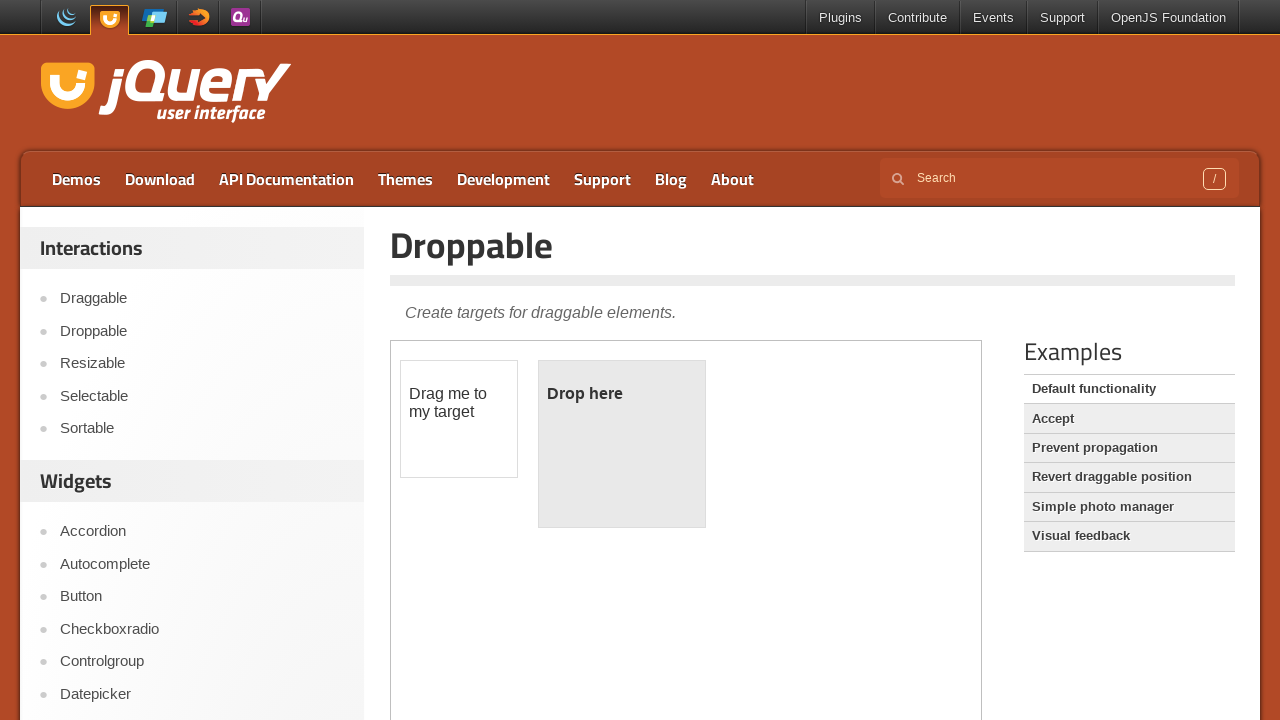

Located the iframe containing the drag and drop demo
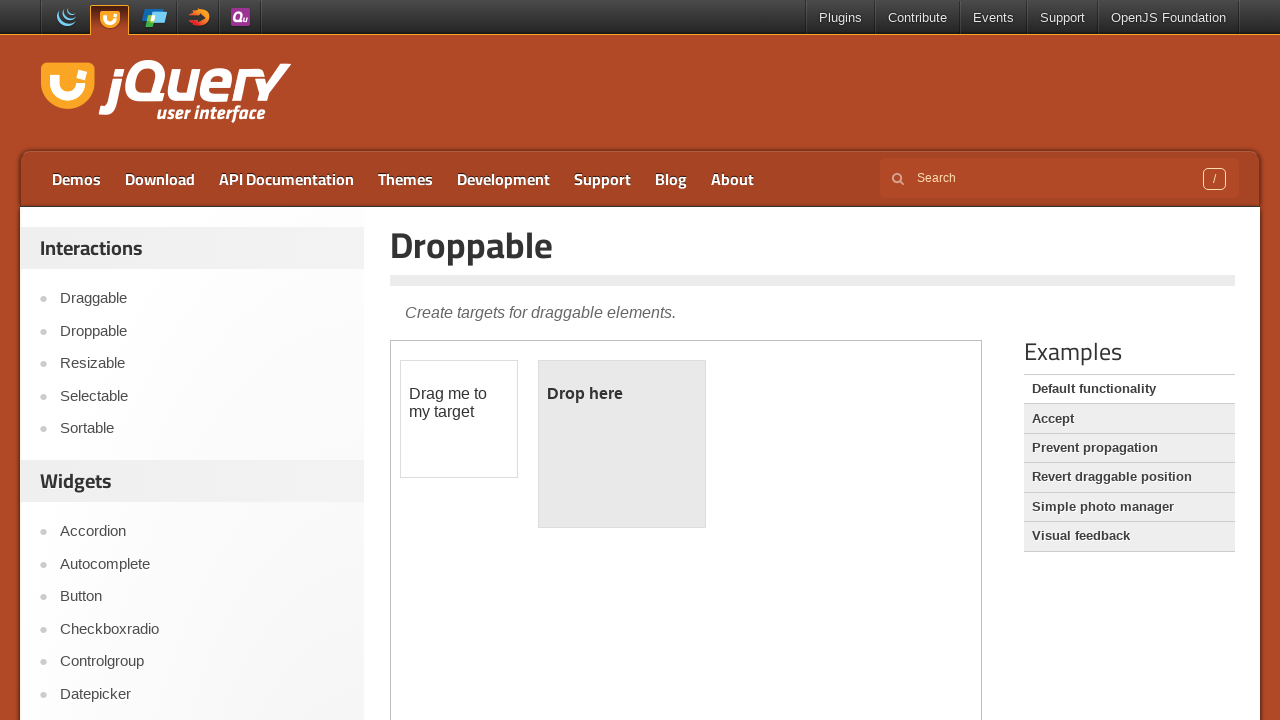

Located the draggable element
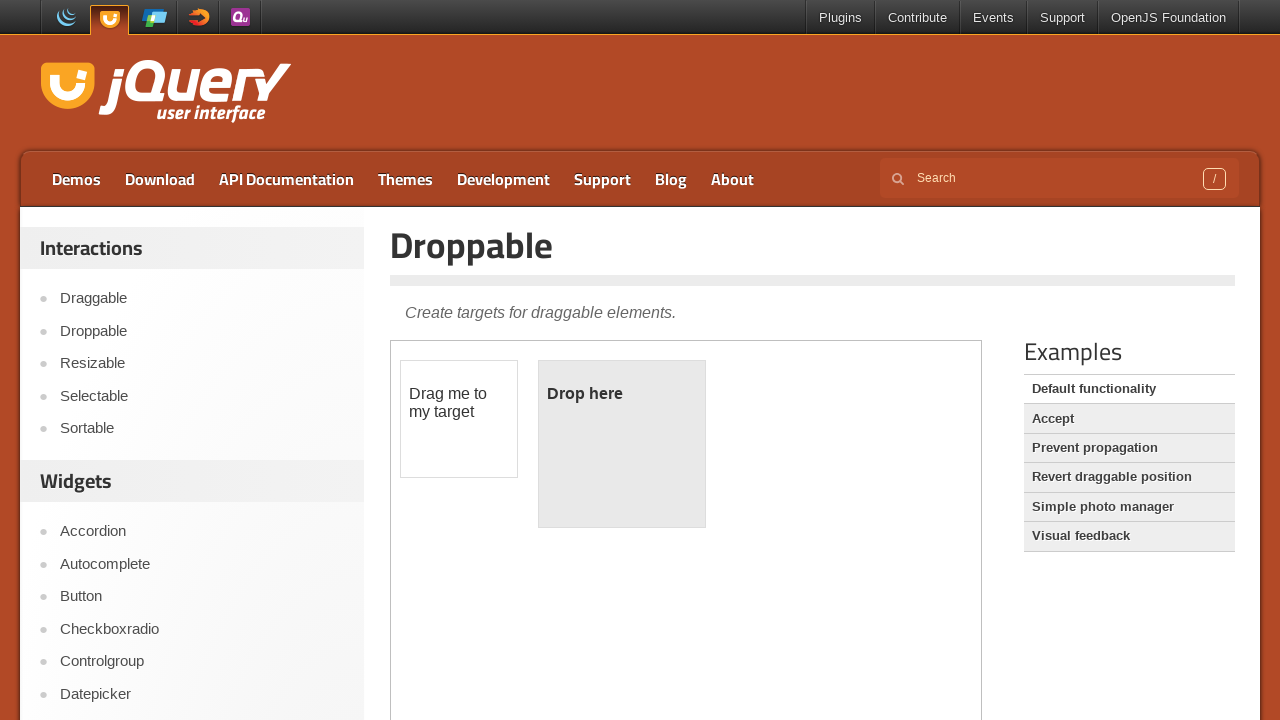

Located the droppable target area
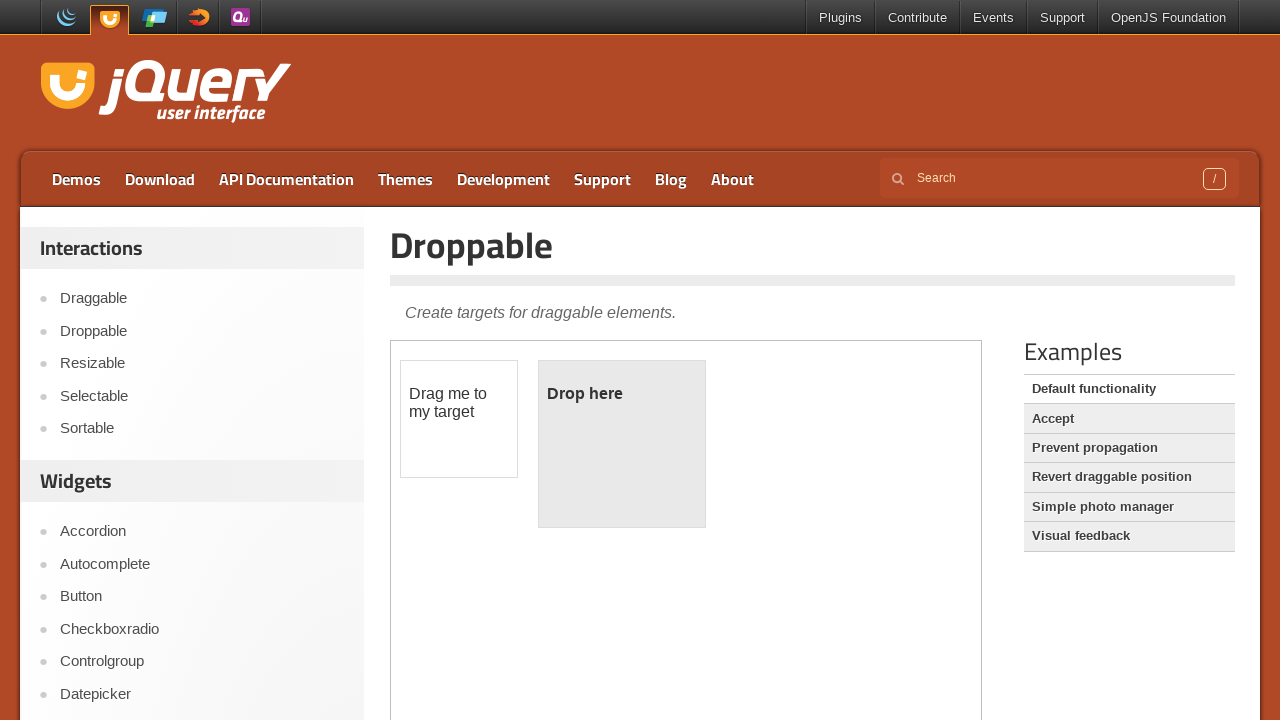

Dragged element from source to target area successfully at (622, 444)
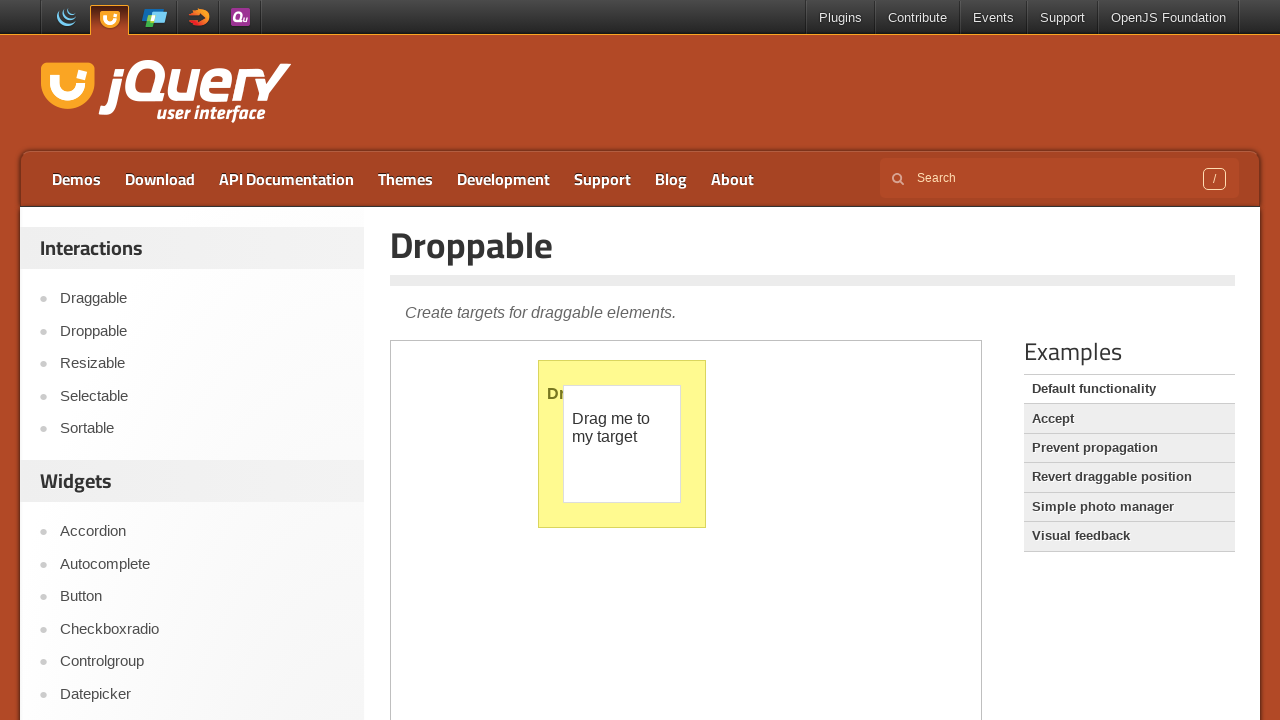

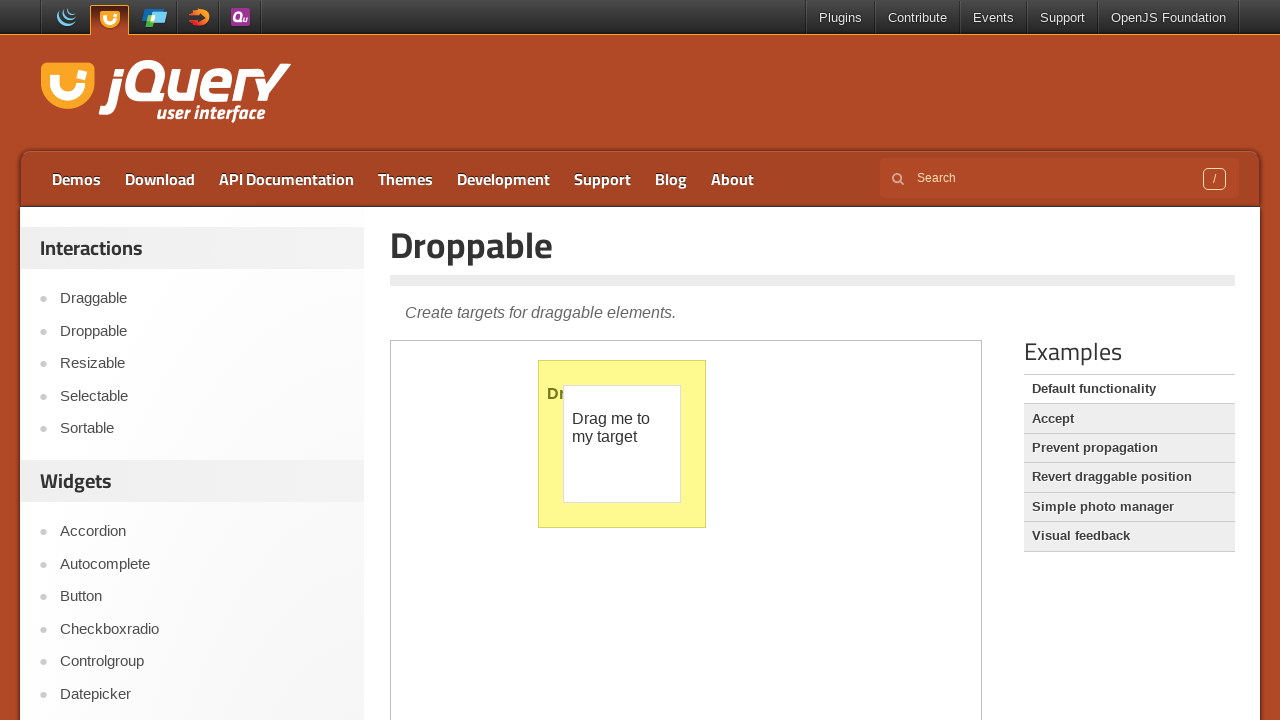